Tests radio button functionality by clicking Yes and Impressive options and verifying the selected value display.

Starting URL: https://demoqa.com/radio-button

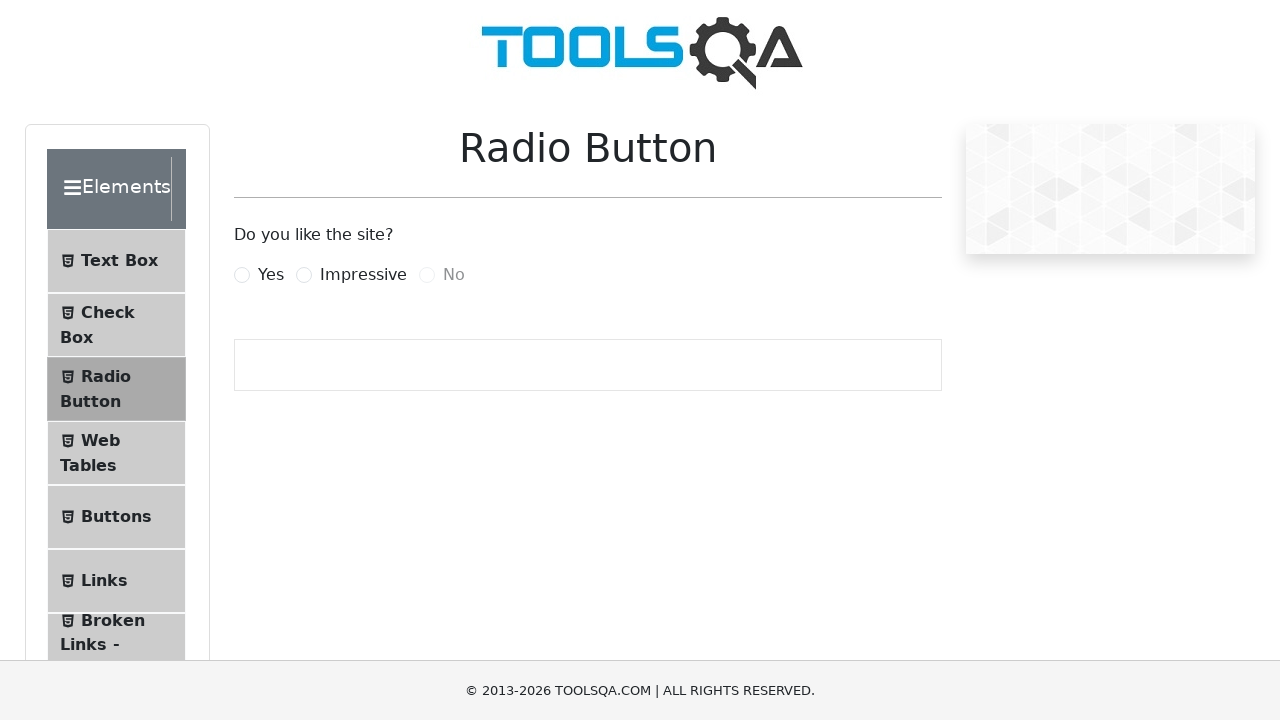

Clicked Yes radio button at (271, 275) on label[for='yesRadio']
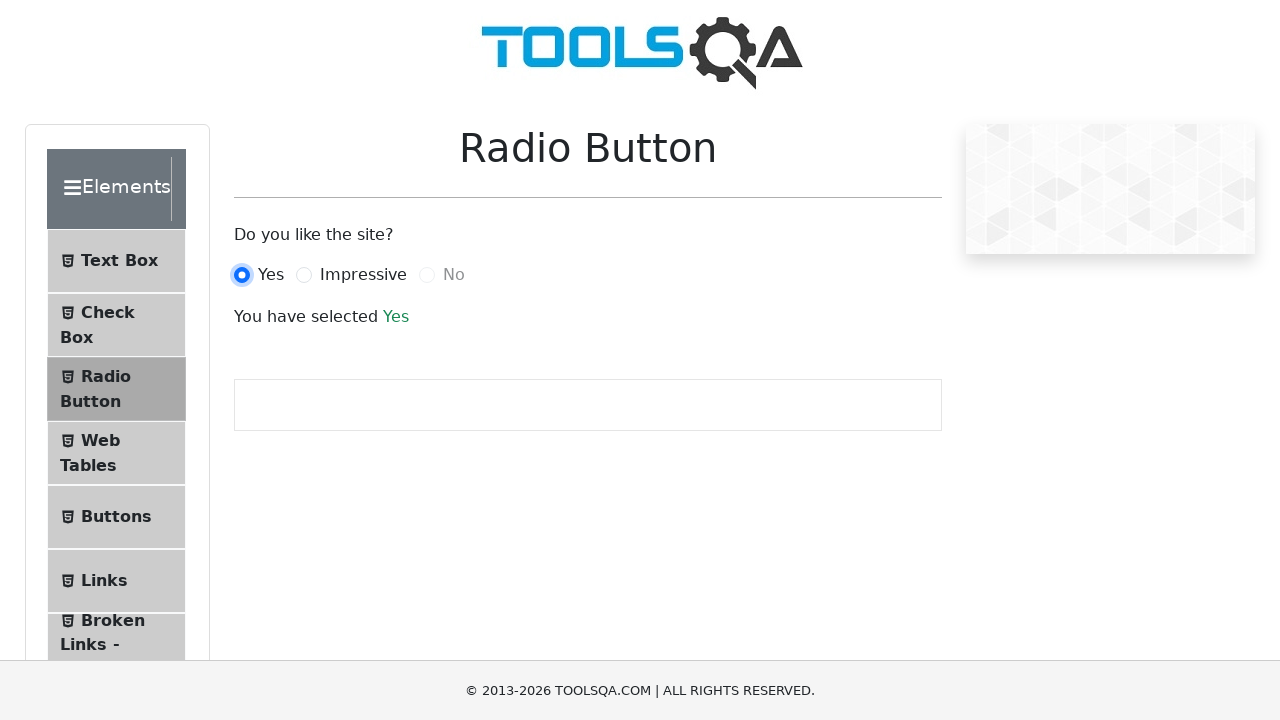

Result text appeared after selecting Yes
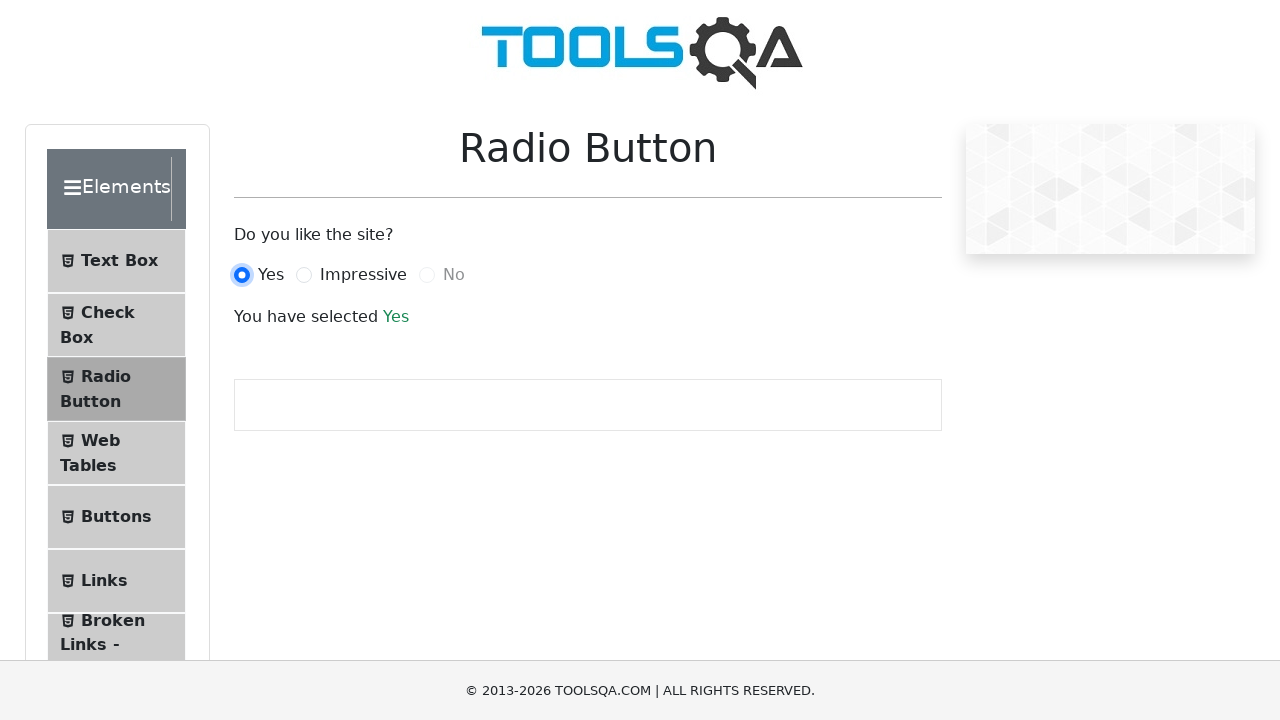

Clicked Impressive radio button at (363, 275) on label[for='impressiveRadio']
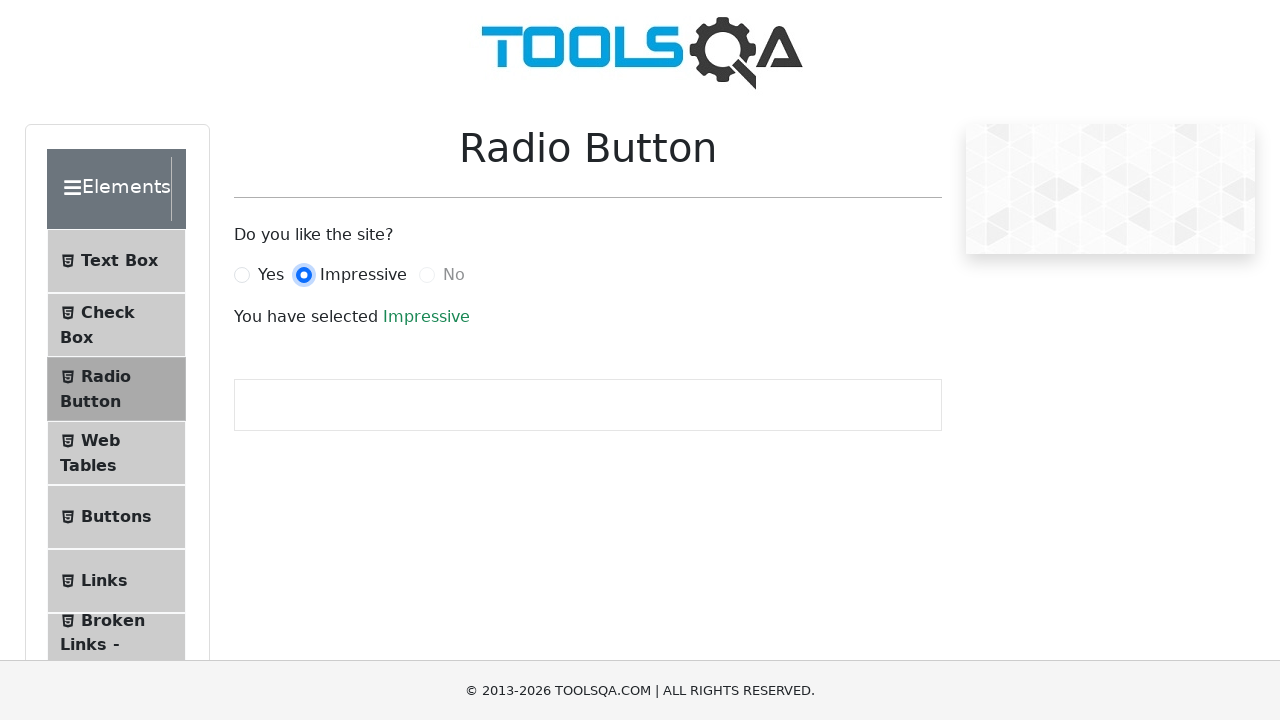

Result text updated after selecting Impressive
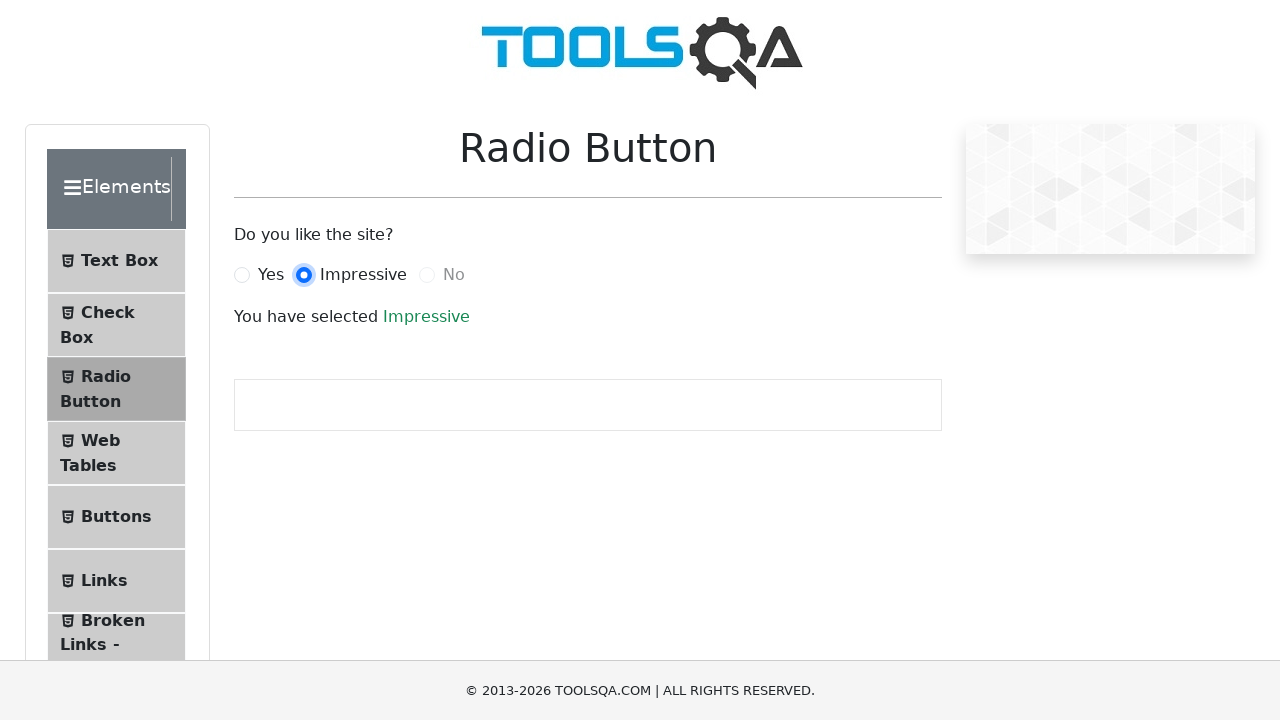

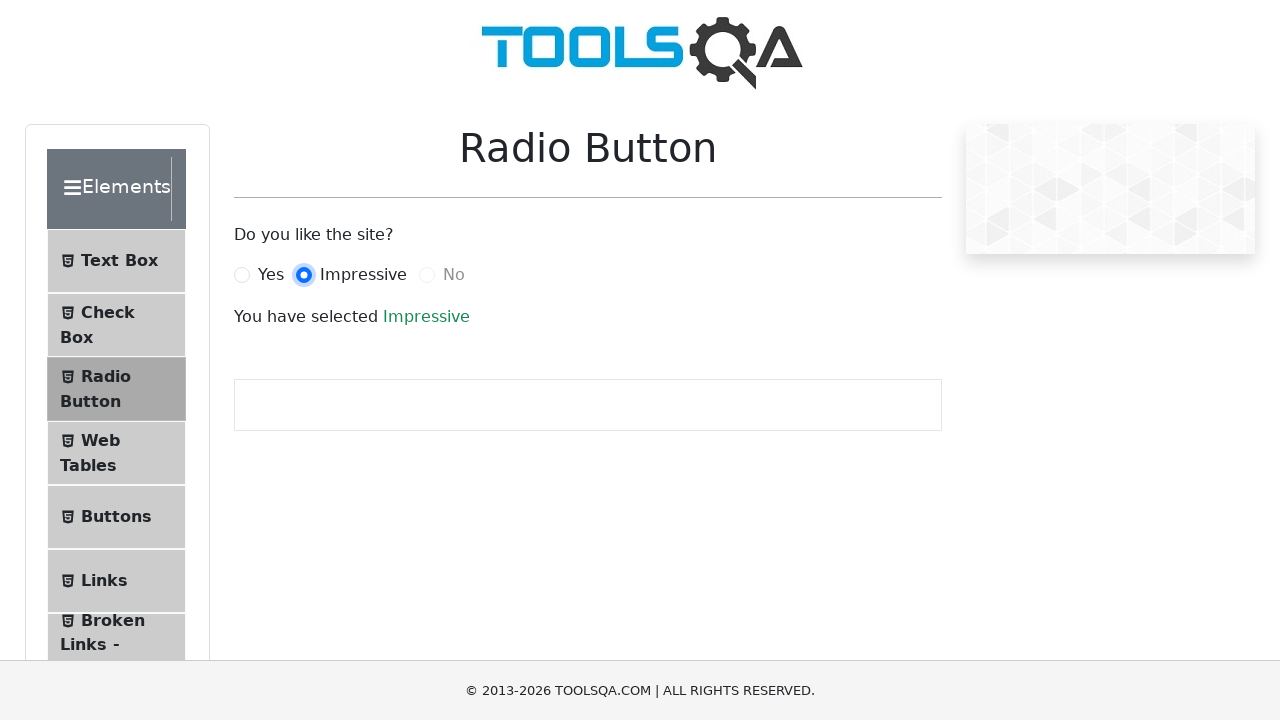